Tests the Add/Remove Elements functionality by clicking on the Add/Remove Elements link, adding an element, verifying the Delete button appears, then clicking delete and verifying it's removed.

Starting URL: https://the-internet.herokuapp.com/

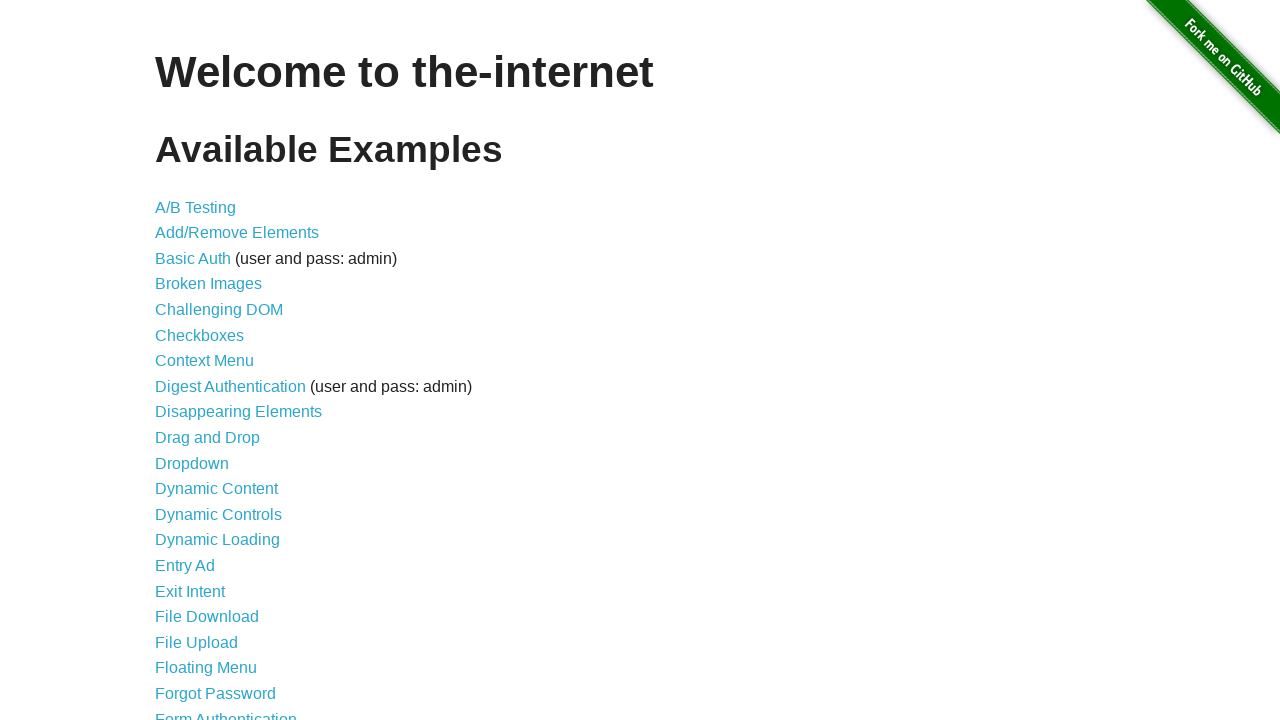

Clicked on Add/Remove Elements link at (237, 233) on xpath=//a[text()='Add/Remove Elements']
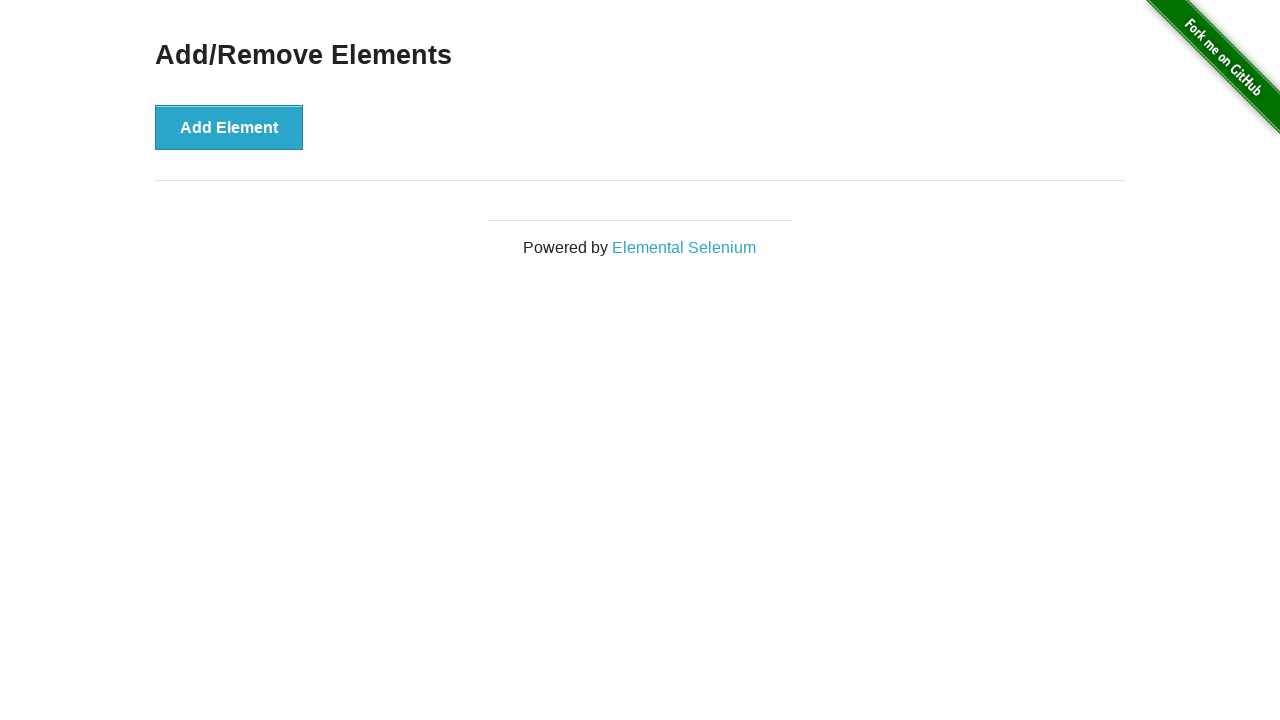

Clicked Add Element button at (229, 127) on xpath=//button[text()='Add Element']
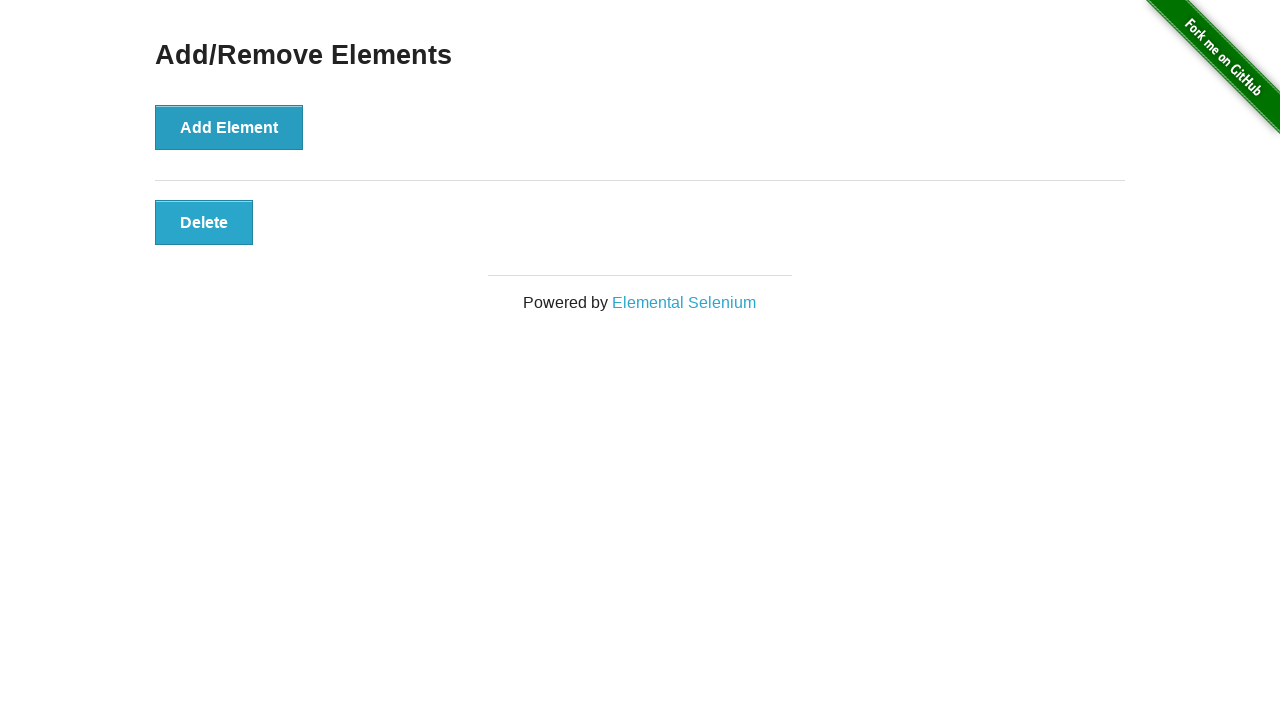

Verified Delete button is displayed
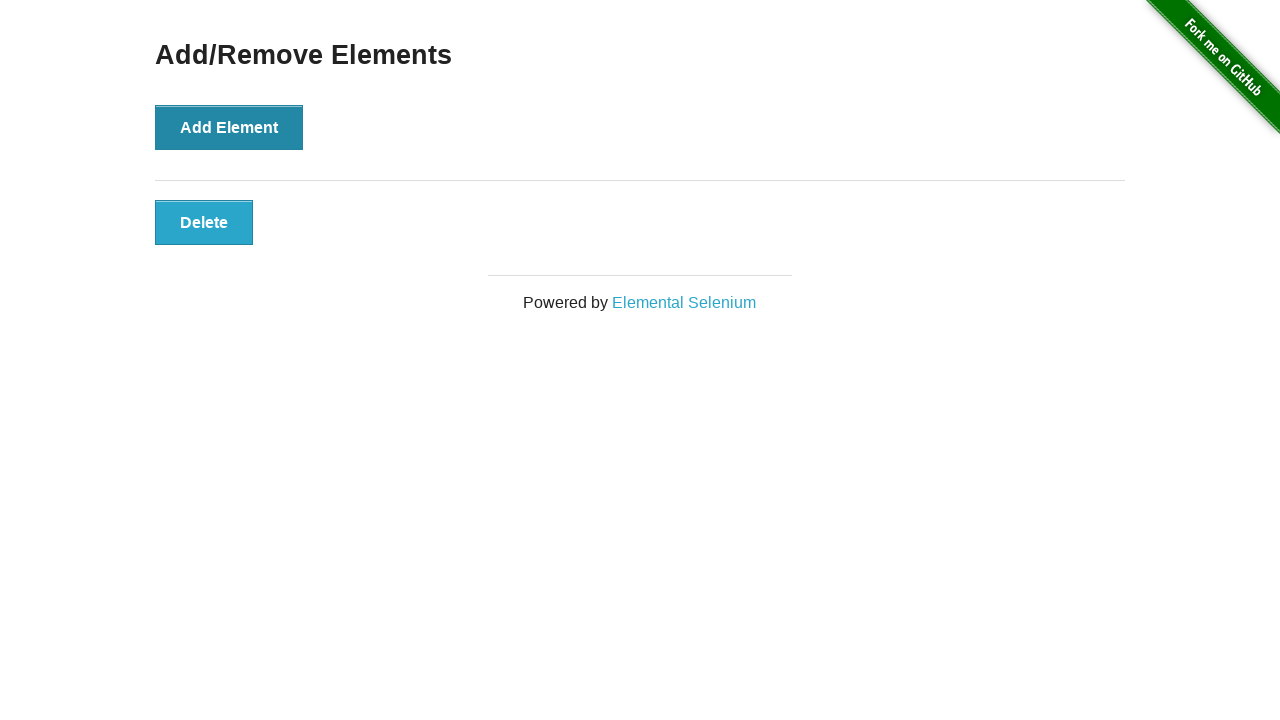

Clicked Delete button at (204, 222) on xpath=//button[@class='added-manually']
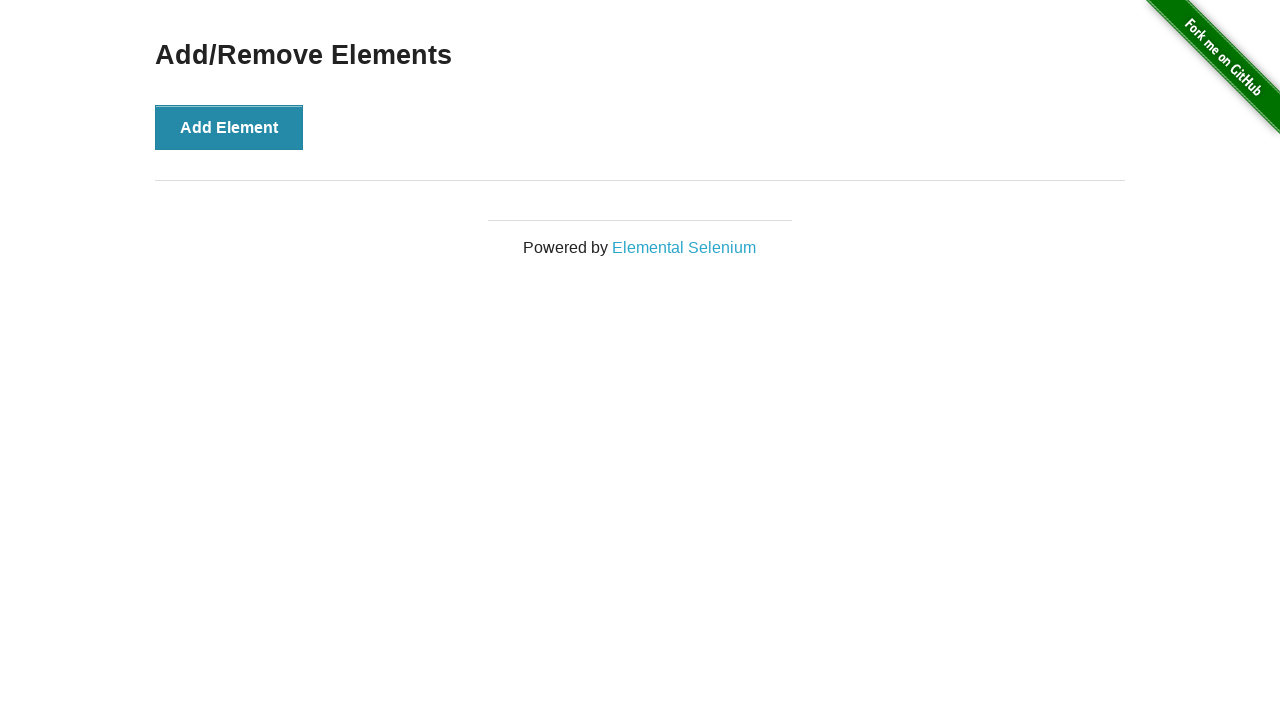

Verified Delete button has been removed
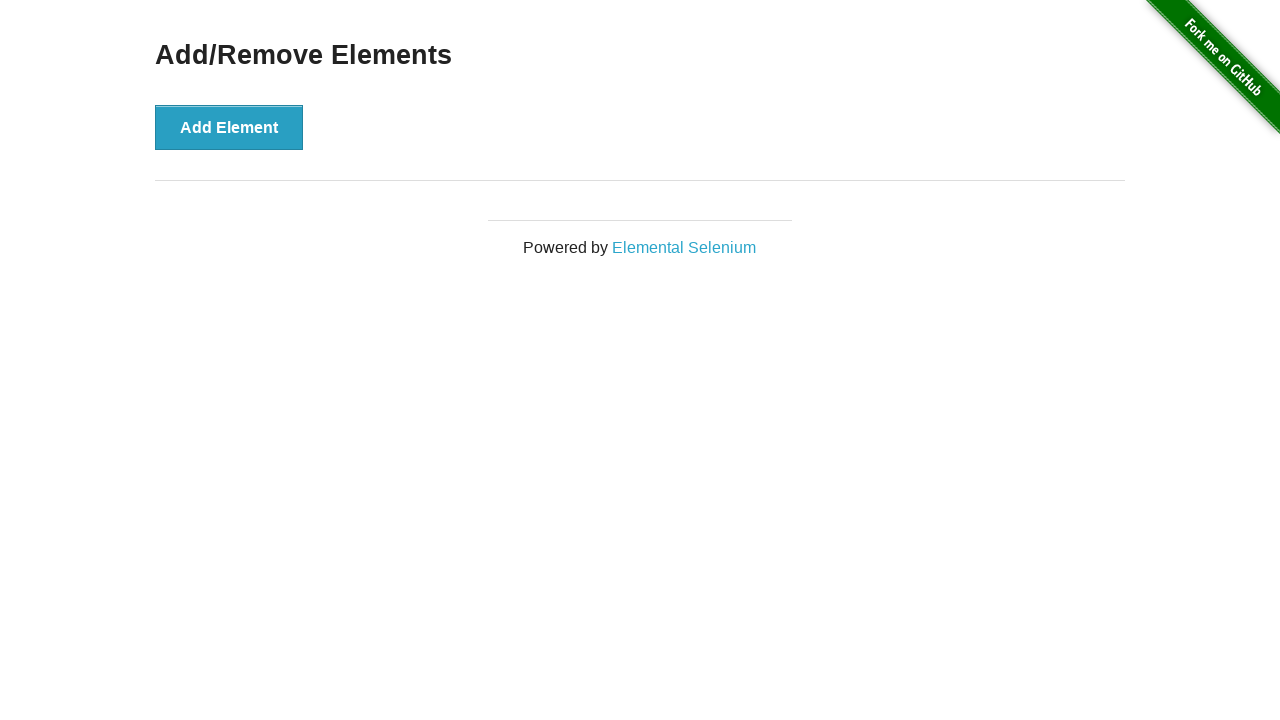

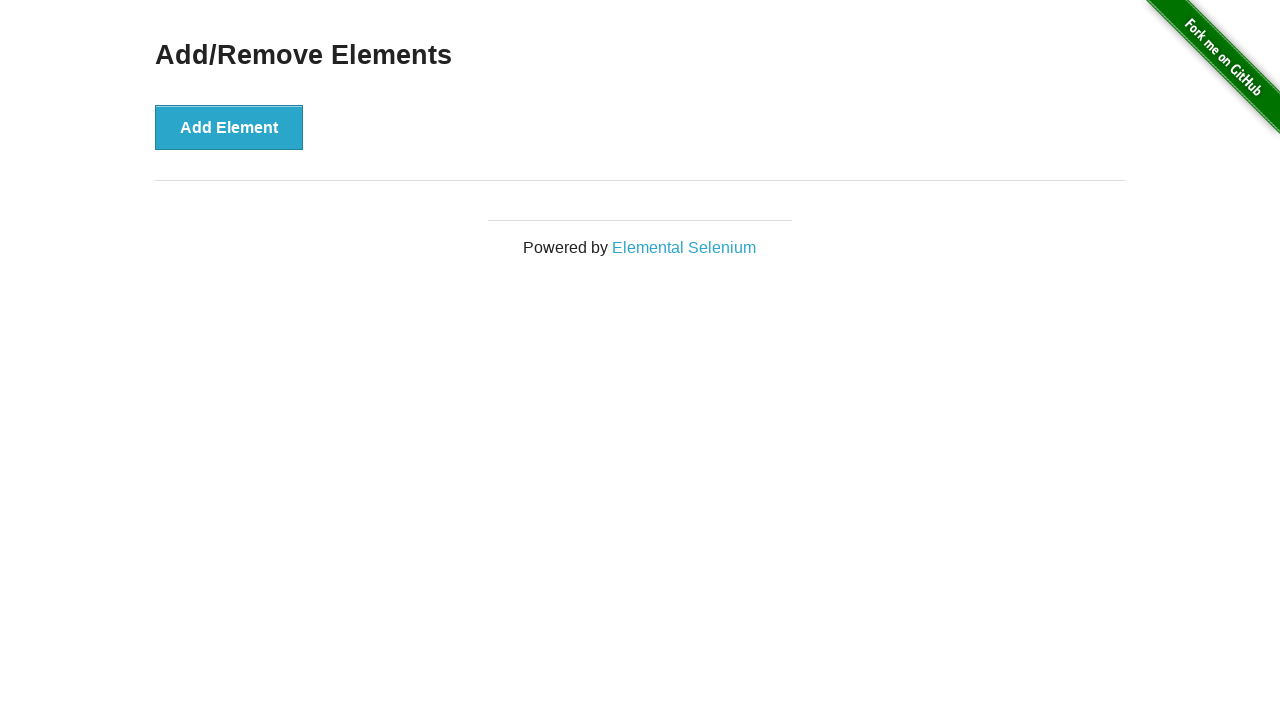